Tests JavaScript alert handling by triggering three types of alerts (basic alert, confirm dialog, and prompt dialog), accepting/dismissing them, and verifying the result text is updated.

Starting URL: https://the-internet.herokuapp.com/javascript_alerts

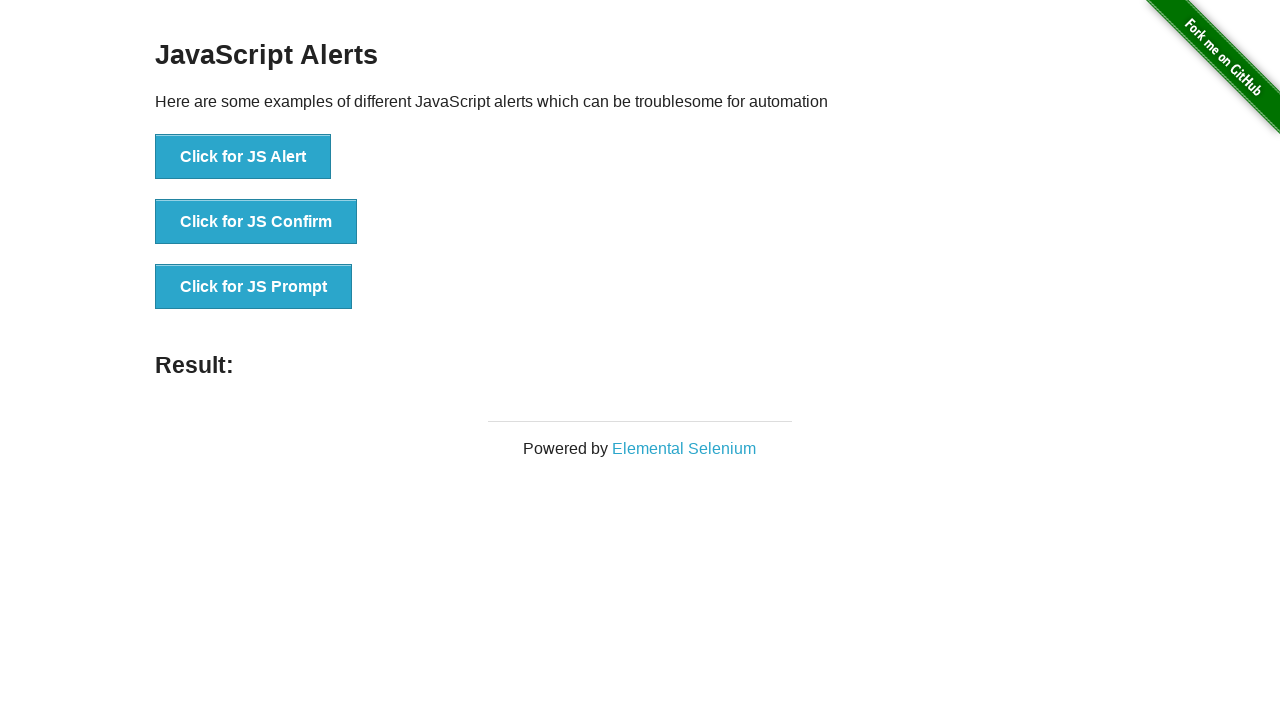

Triggered basic alert dialog and accepted it at (243, 157) on [onclick="jsAlert()"]
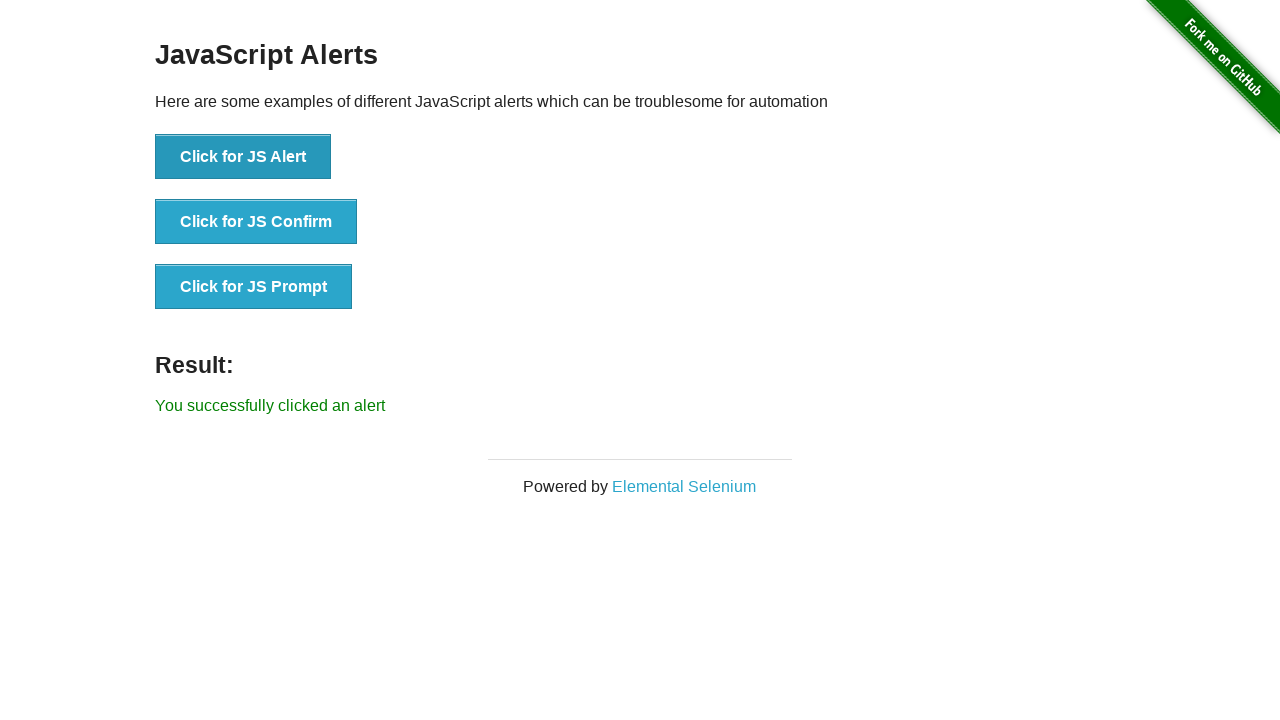

Basic alert result text appeared
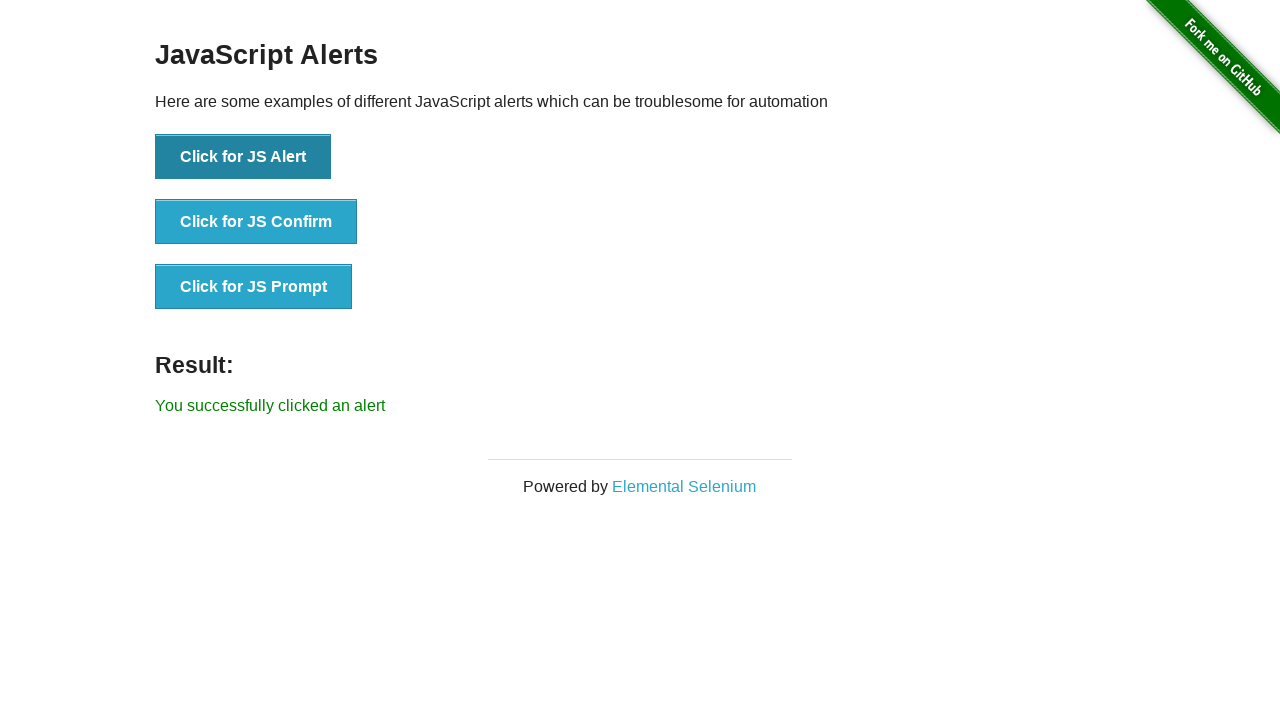

Triggered confirm dialog and dismissed it at (256, 222) on [onclick="jsConfirm()"]
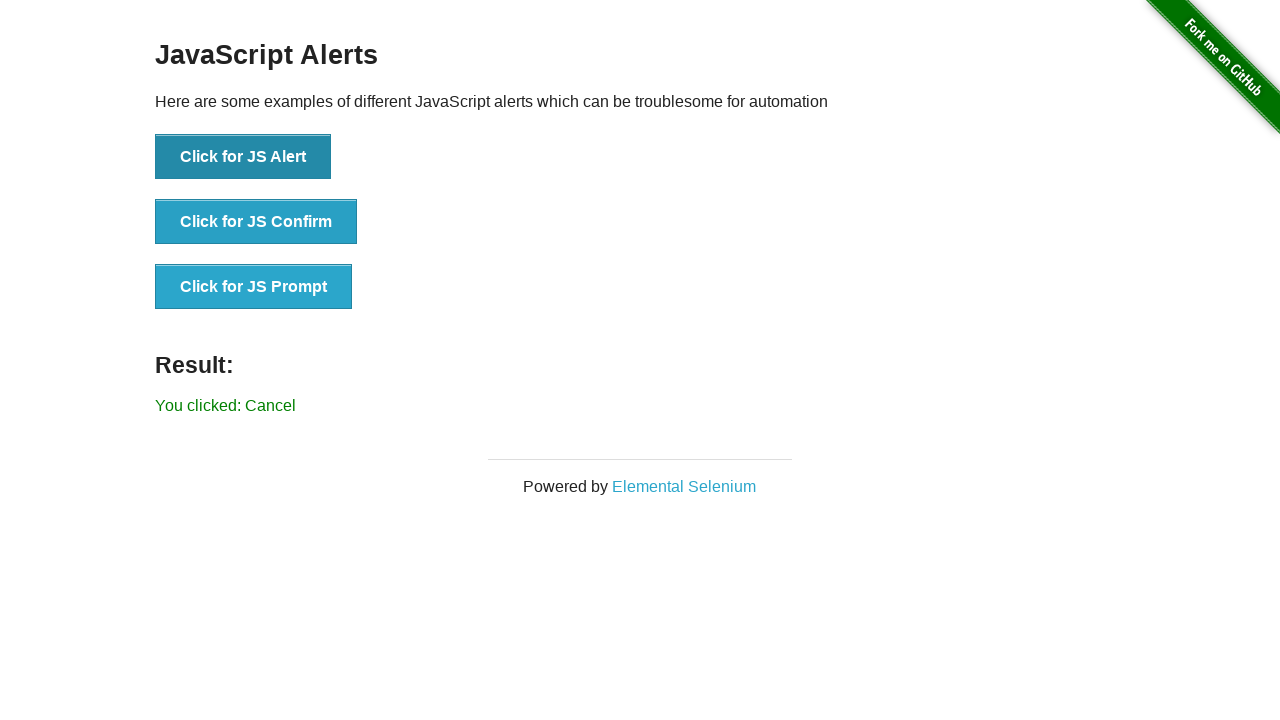

Confirm dialog result text appeared
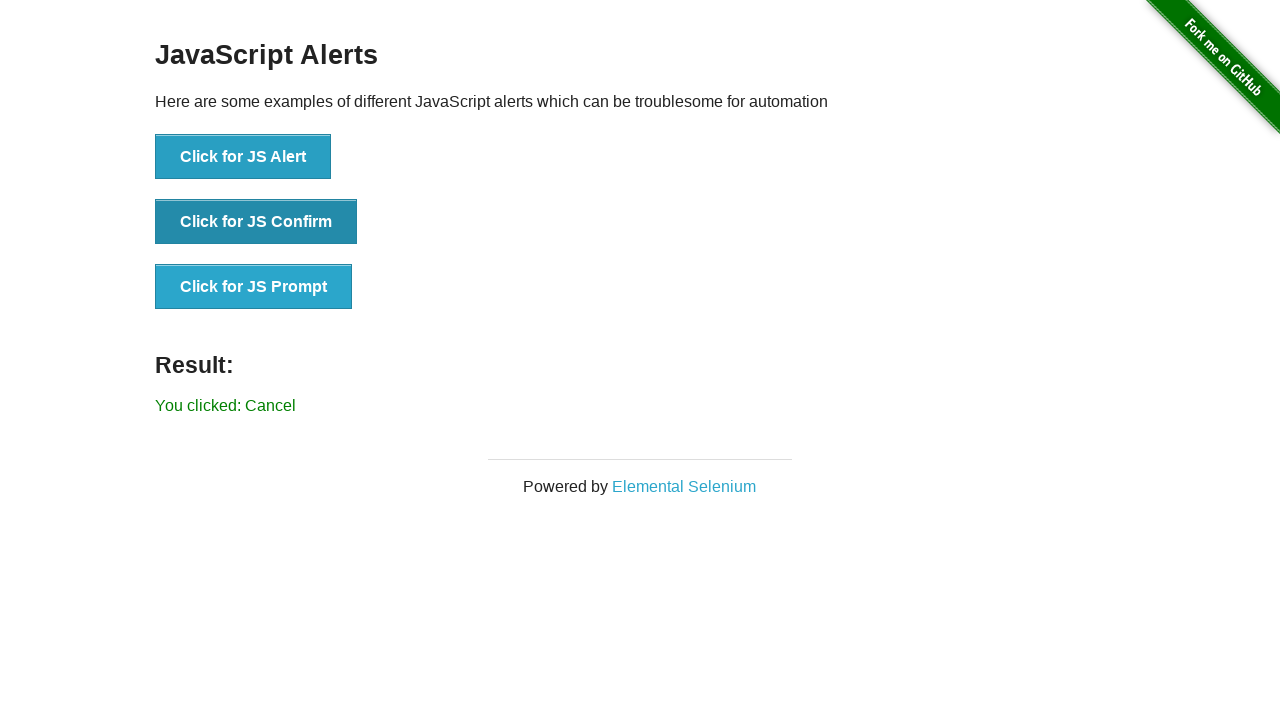

Triggered prompt dialog, entered 'Hello', and accepted it at (254, 287) on [onclick="jsPrompt()"]
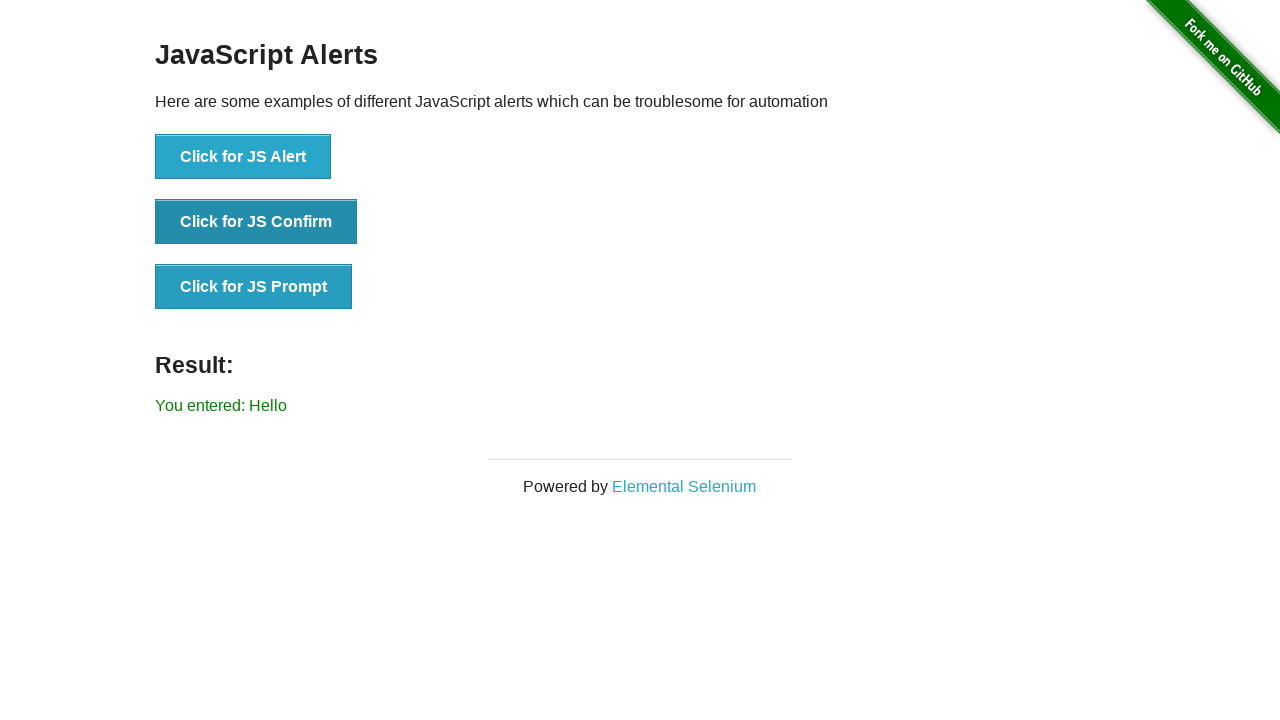

Prompt dialog result text appeared
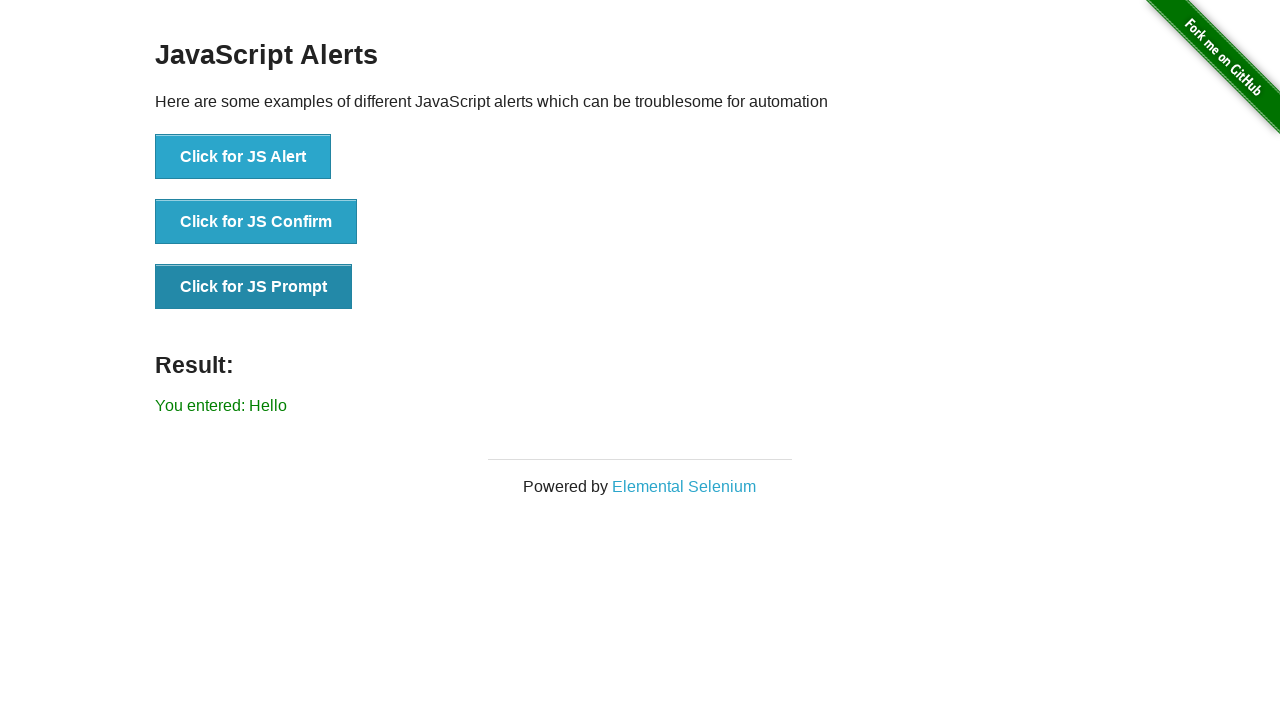

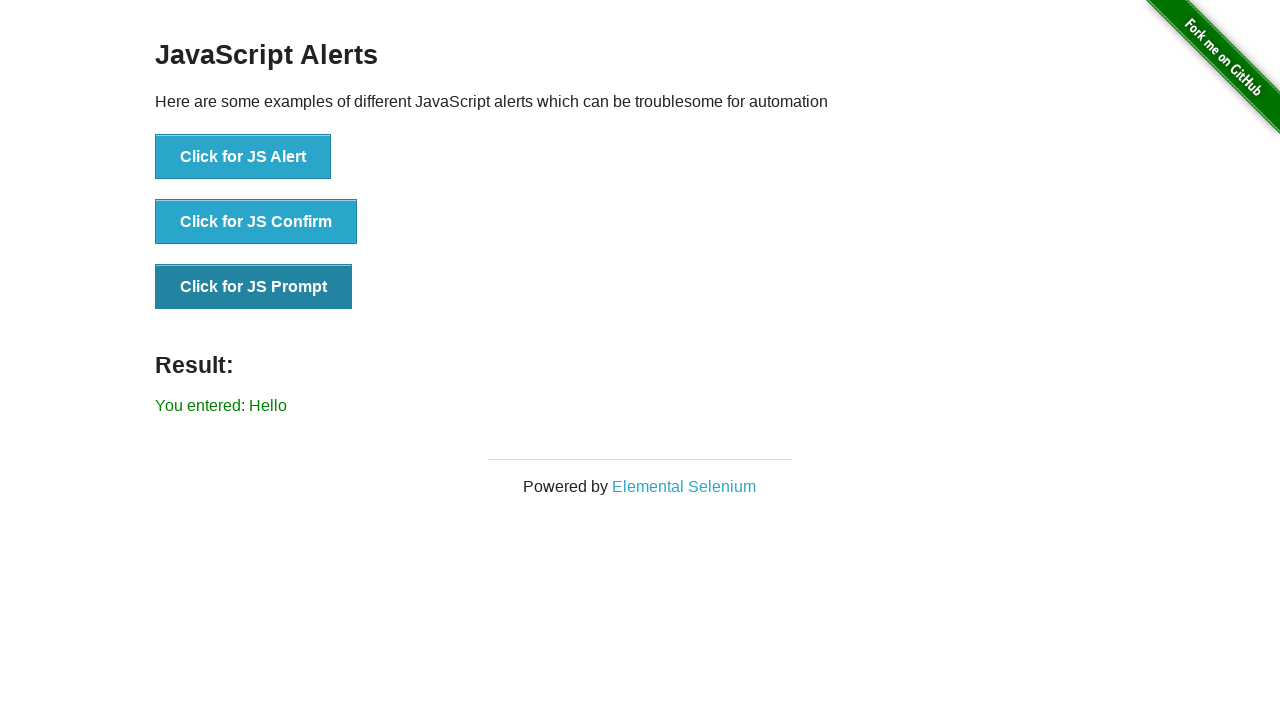